Tests internet connection by navigating to Sauce Labs test page and verifying the page title and body content

Starting URL: https://saucelabs.com/test/guinea-pig

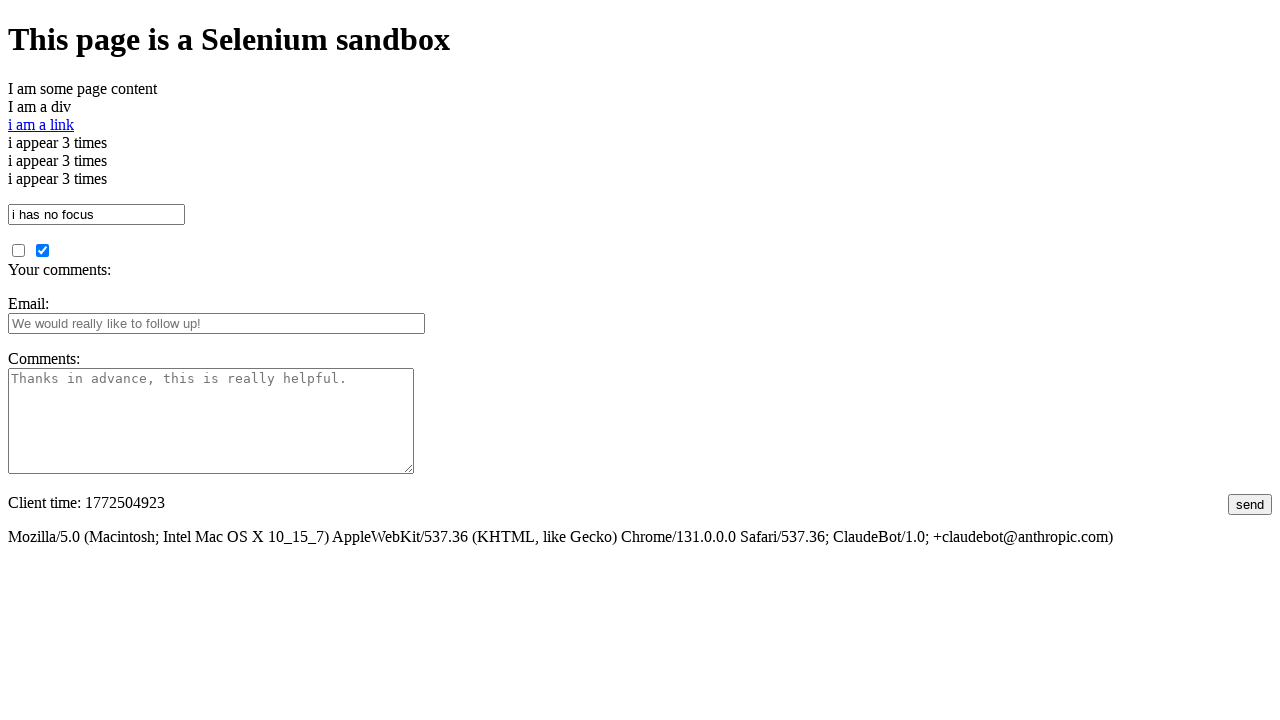

Navigated to Sauce Labs test page
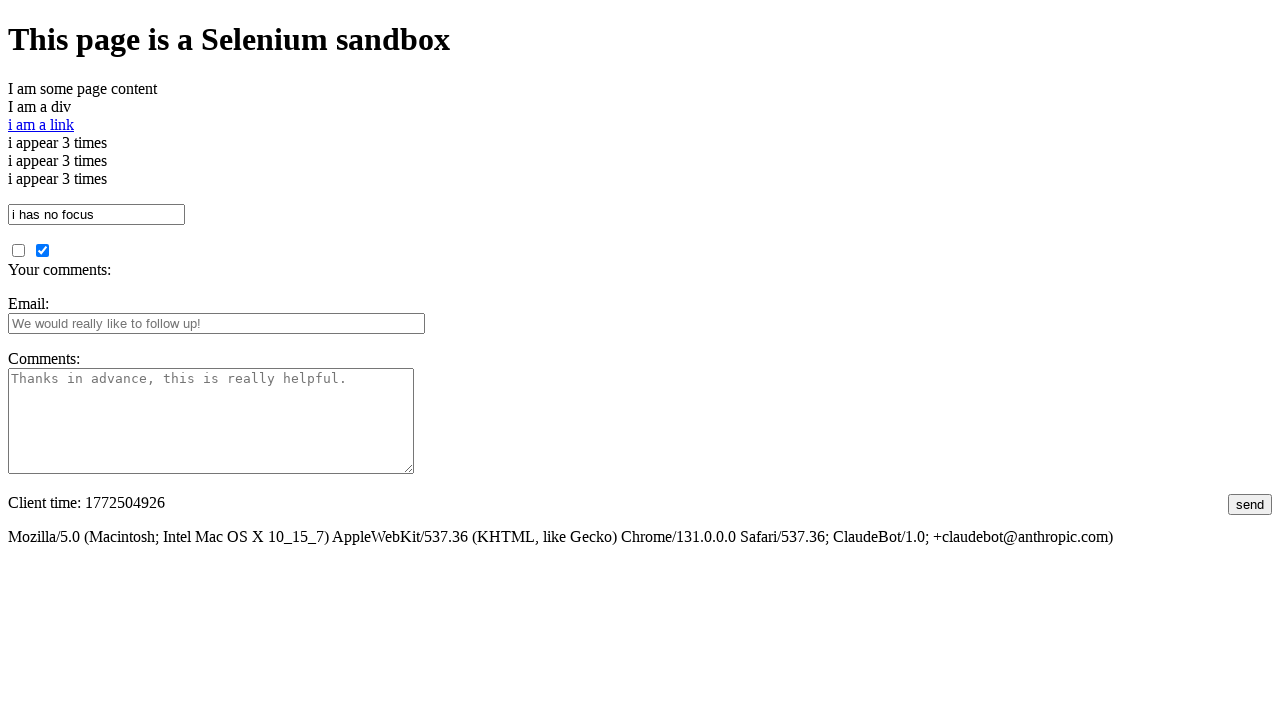

Located body element
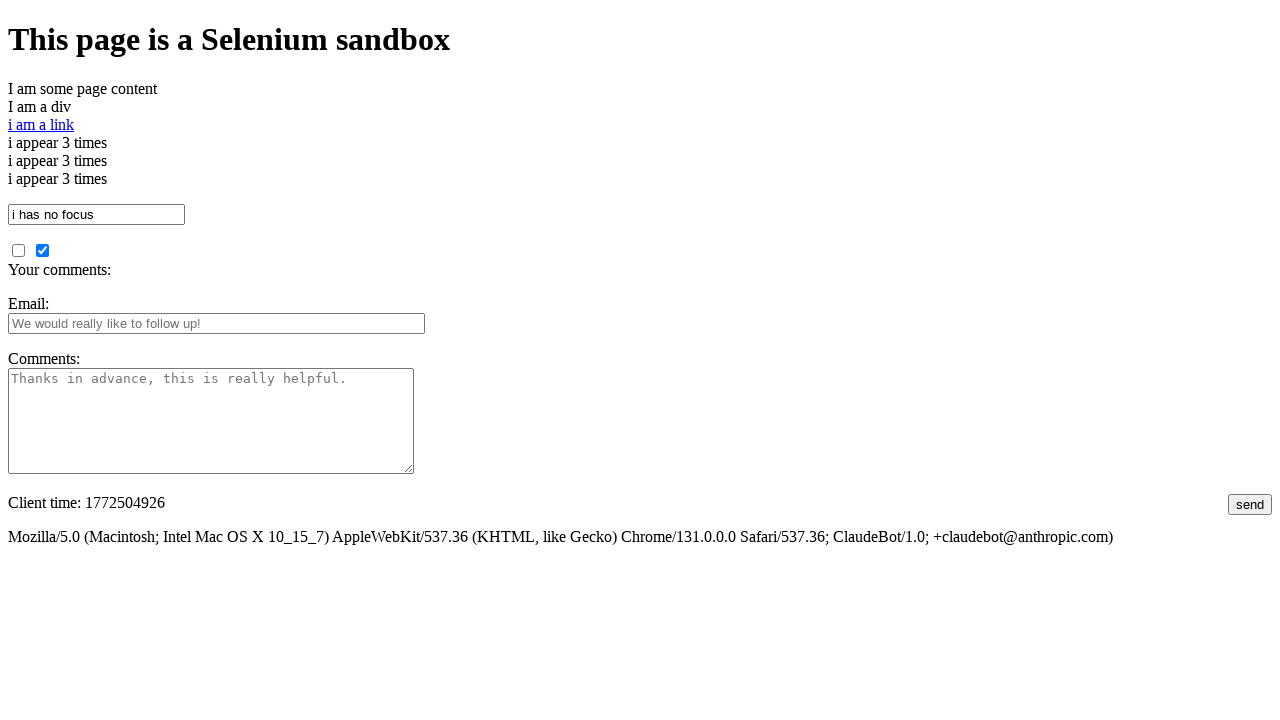

Verified page title is 'I am a page title - Sauce Labs'
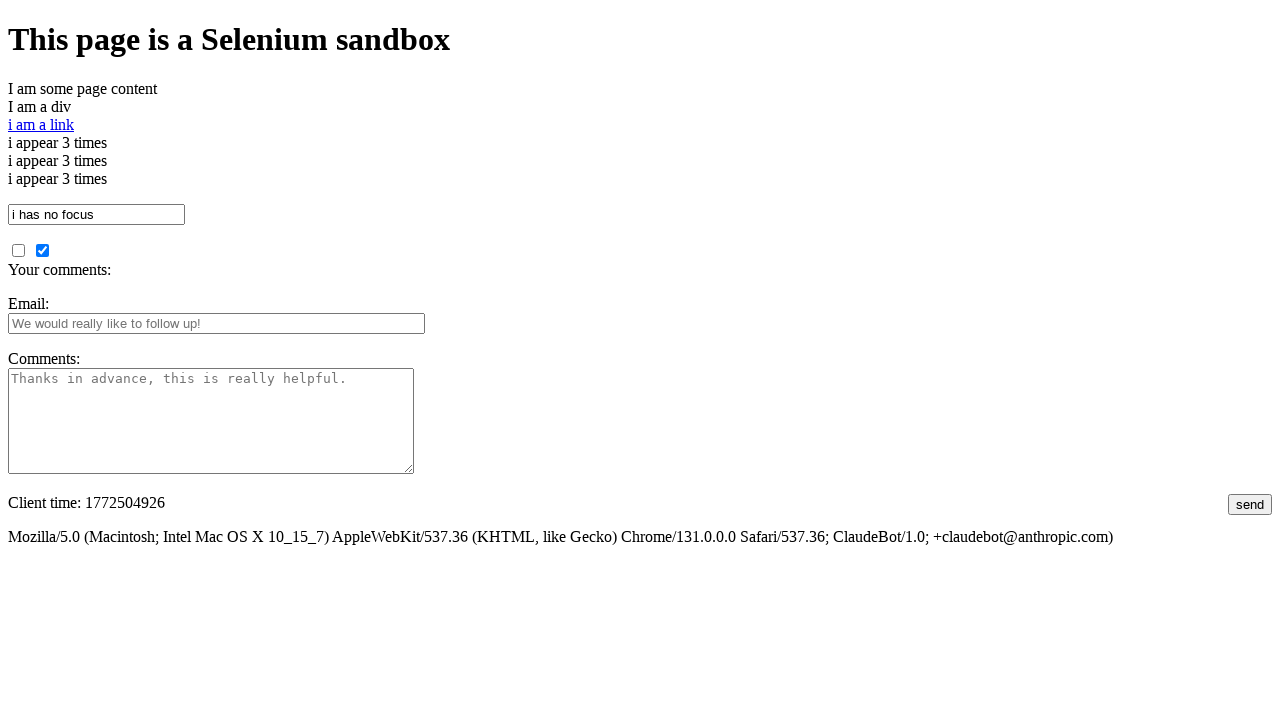

Verified body contains 'This page is a Selenium sandbox' text
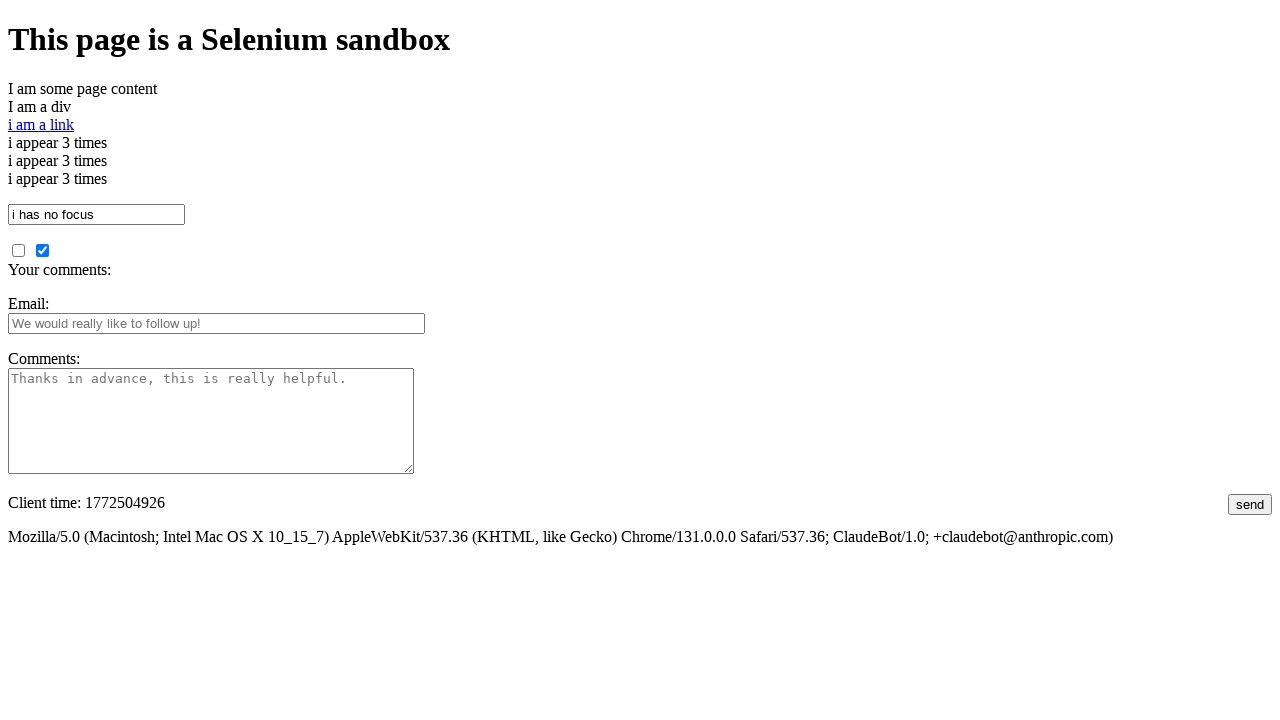

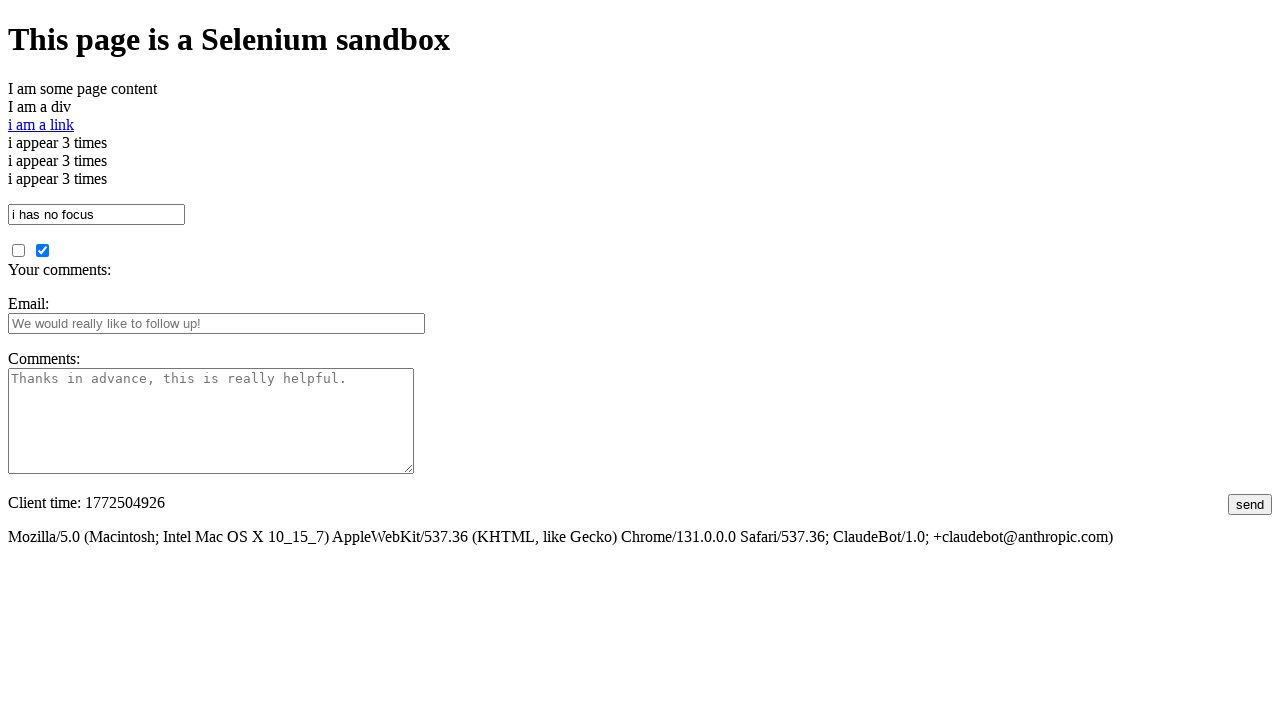